Tests iframe interaction by switching into an iframe, clicking an element inside it, and then switching back to the main content

Starting URL: https://www.globalsqa.com/demo-site/frames-and-windows/#iFrame

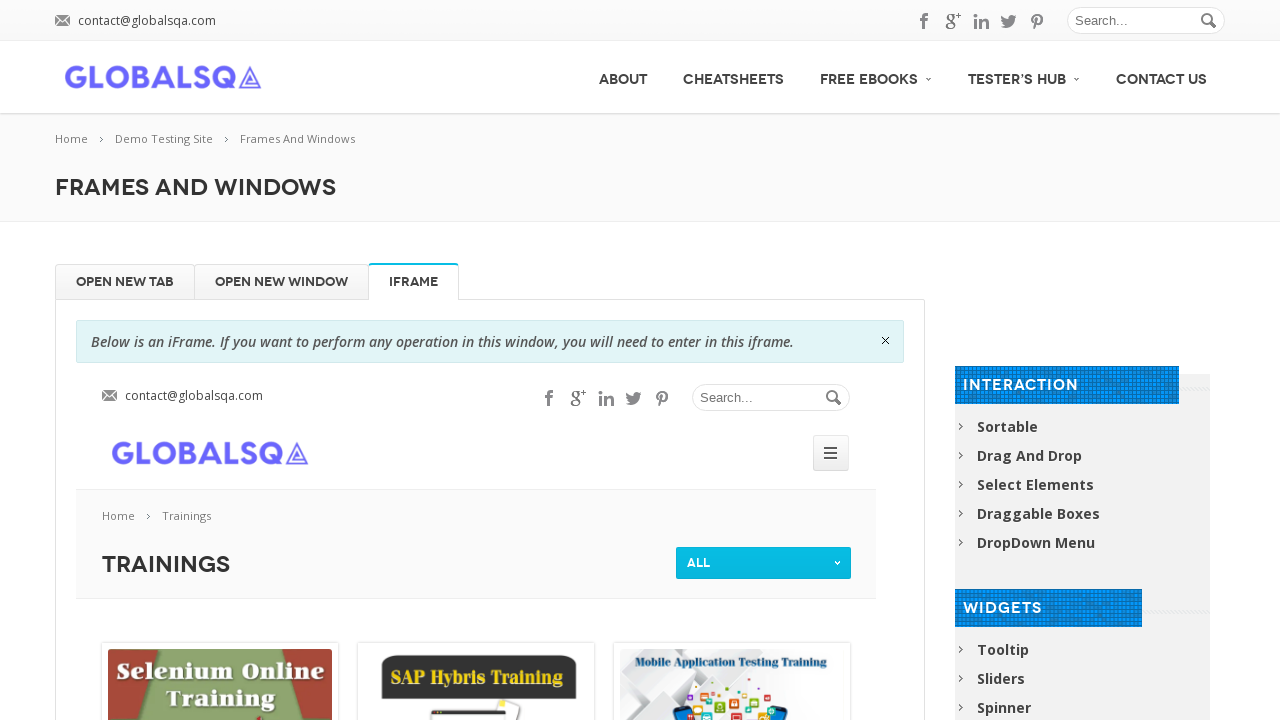

Located iframe with name 'globalSqa'
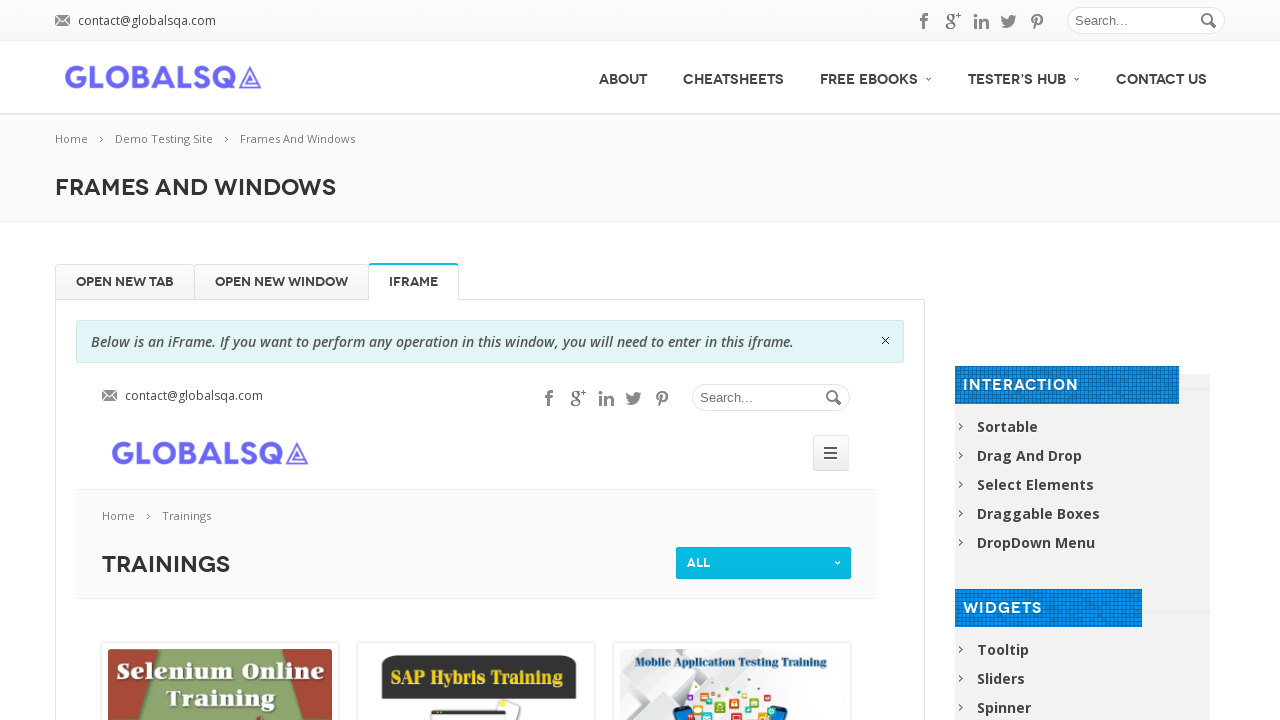

Clicked element with id 'current_filter' inside iframe at (764, 563) on #current_filter
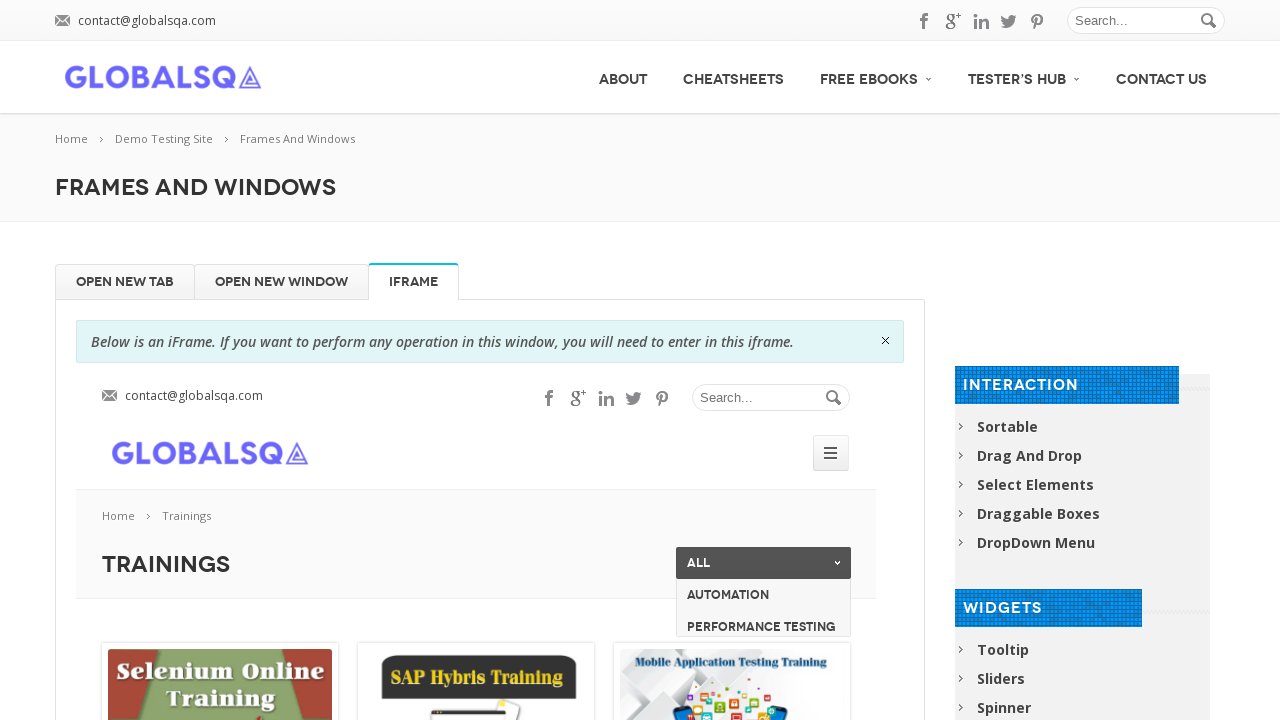

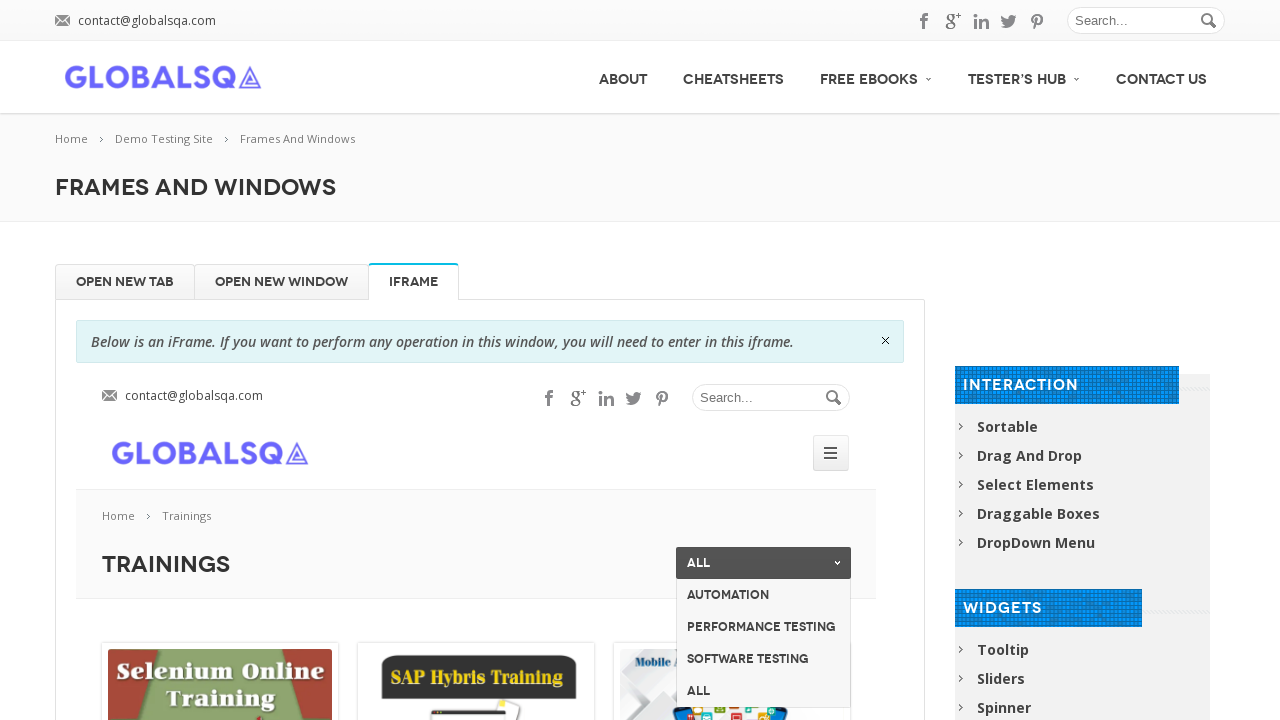